Searches for a specific product (Beetroot) in a shopping website and adds it to the cart

Starting URL: https://rahulshettyacademy.com/seleniumPractise/#/

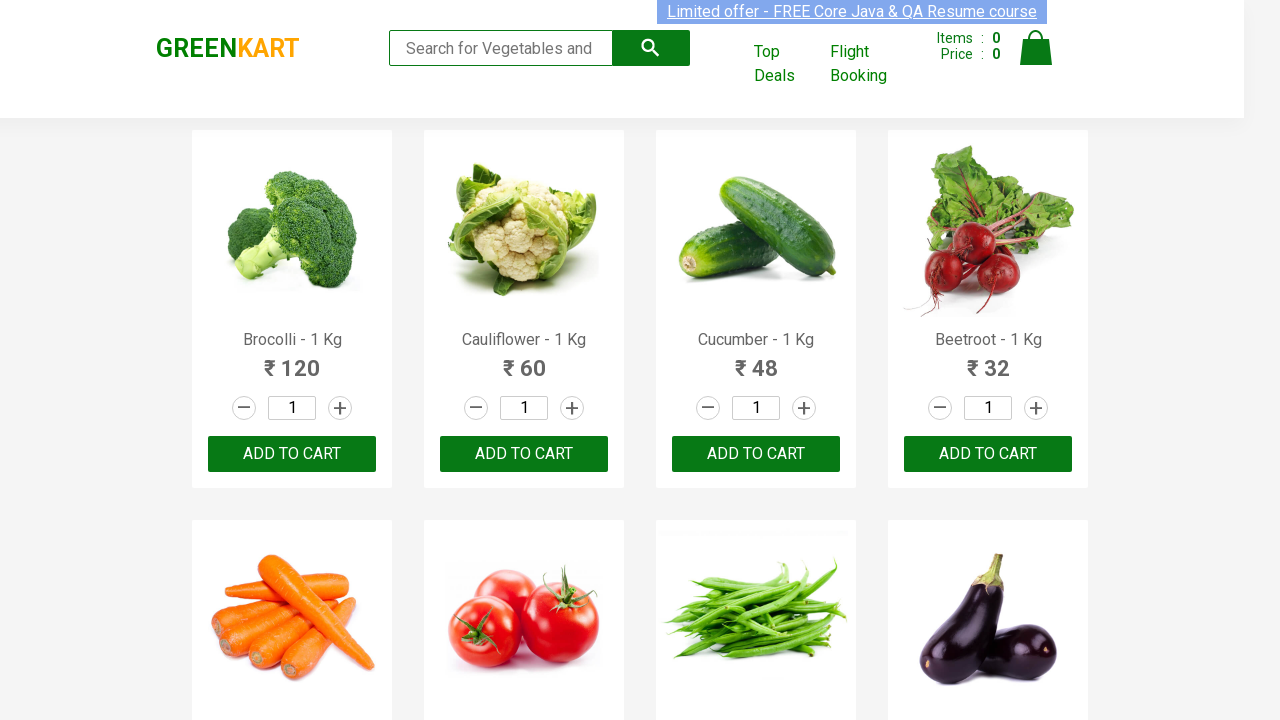

Waited for product names to load
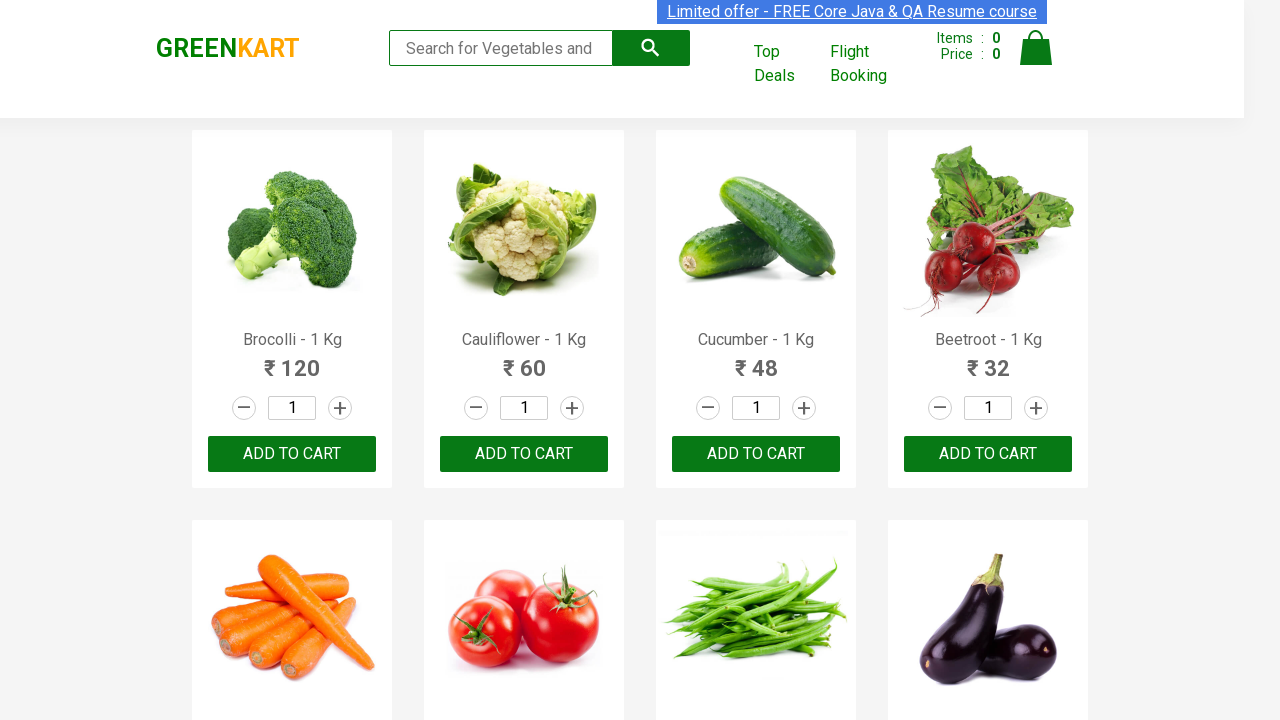

Retrieved all product names from the page
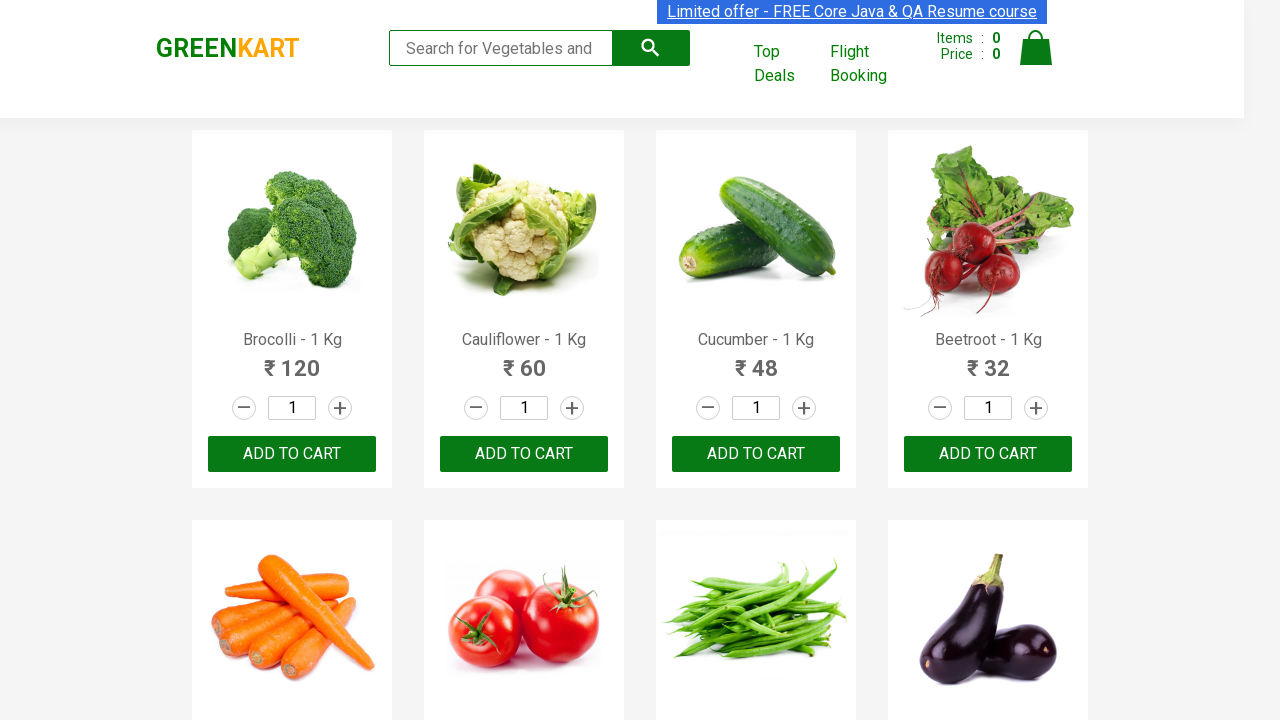

Found Beetroot product and clicked ADD TO CART button at (988, 454) on xpath=//button[text()='ADD TO CART'] >> nth=3
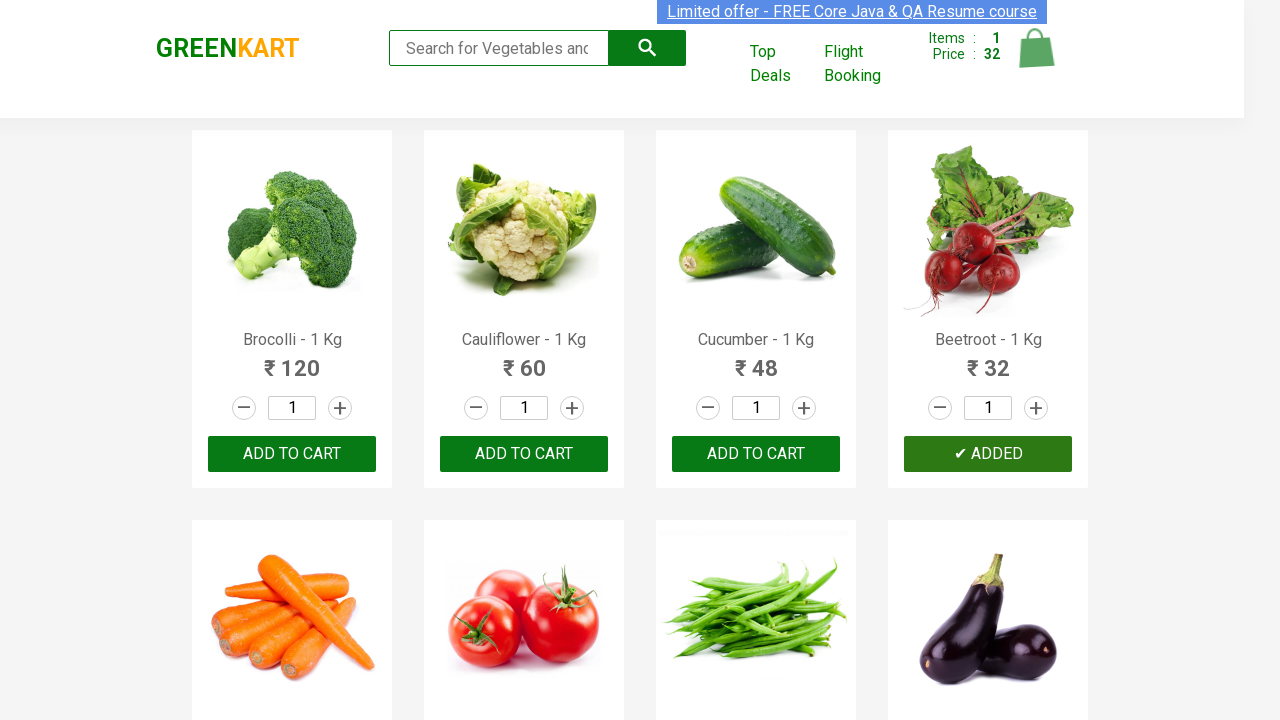

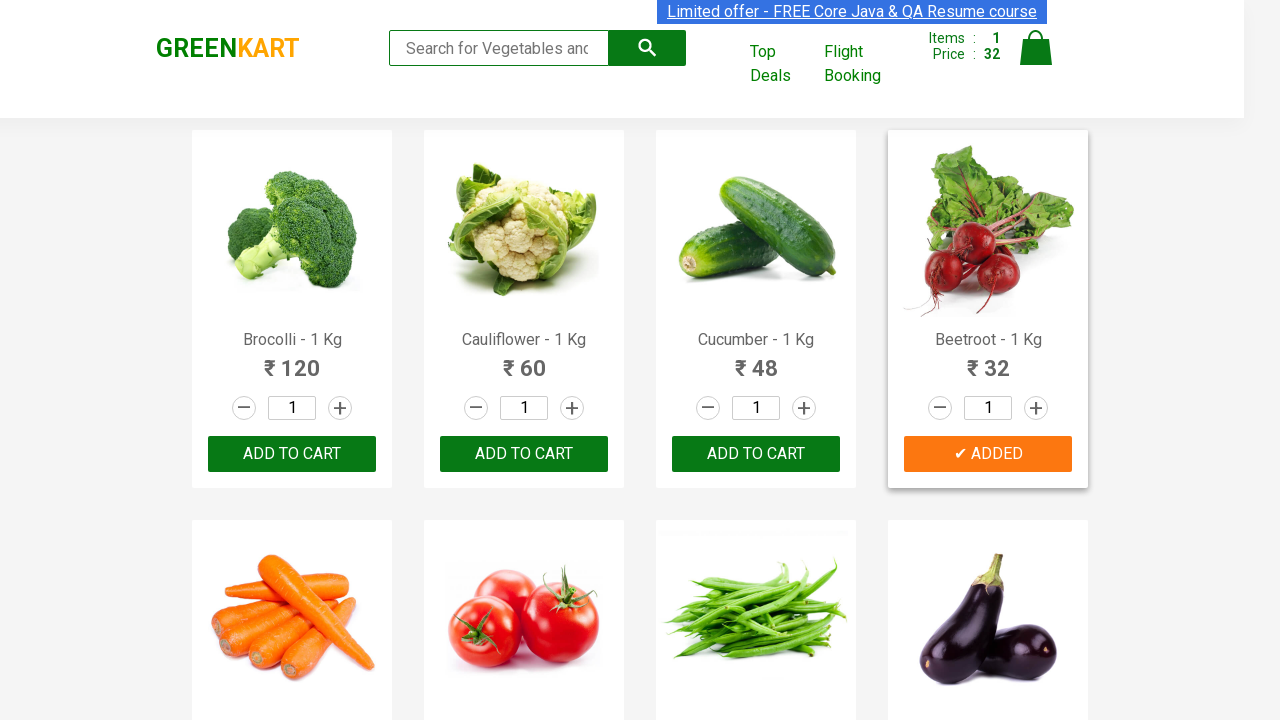